Tests the disappearing elements page by refreshing until the "Gallery" navigation link appears, demonstrating handling of dynamic/random UI elements.

Starting URL: https://the-internet.herokuapp.com/disappearing_elements

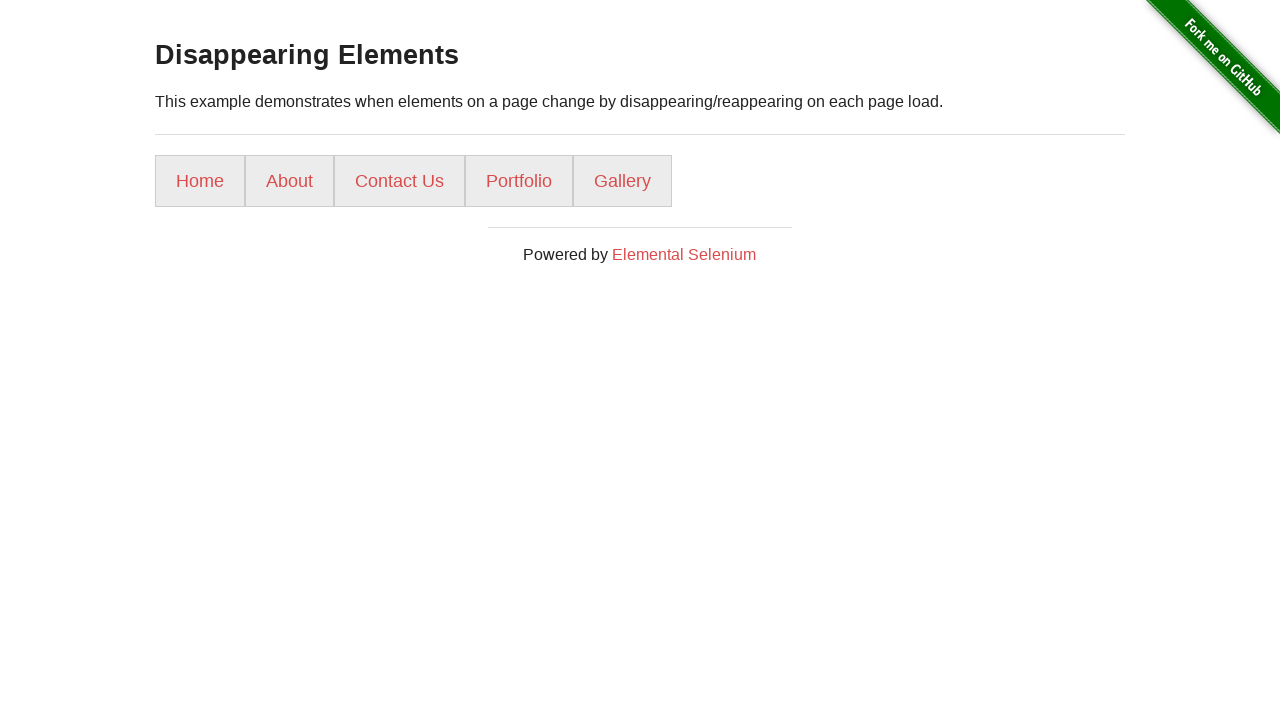

Navigated to disappearing elements page
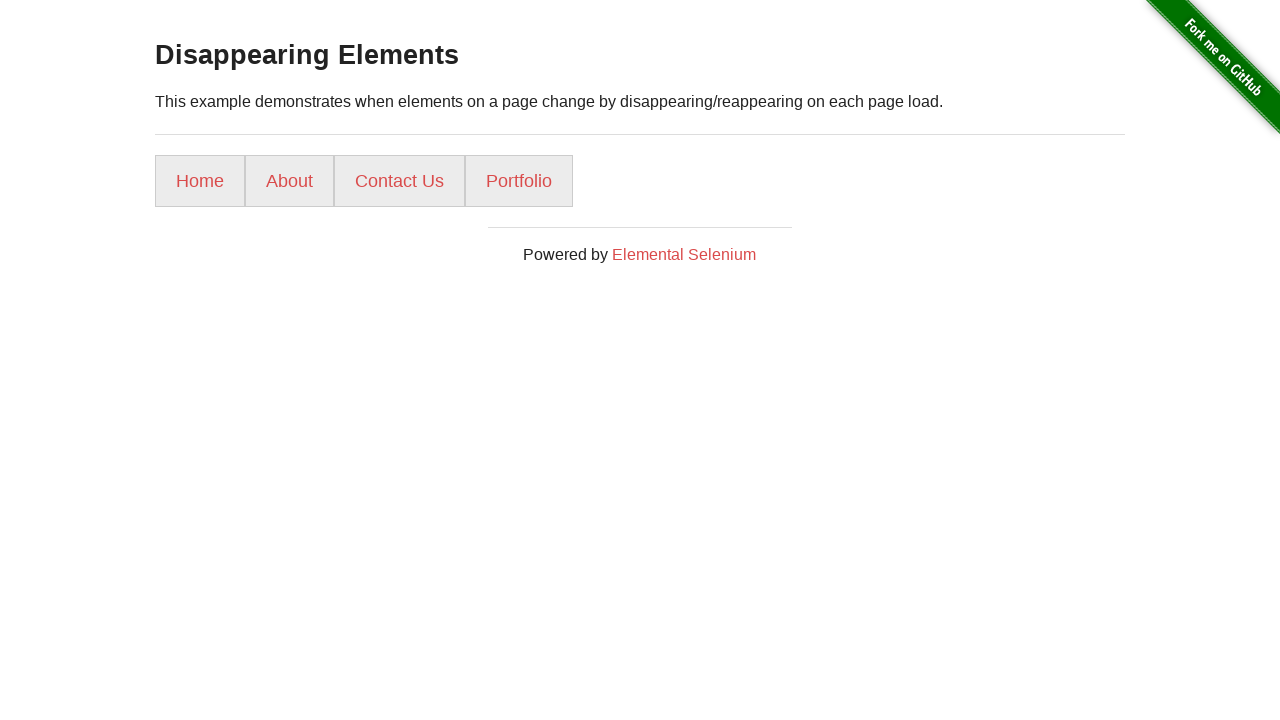

Navigation list items loaded
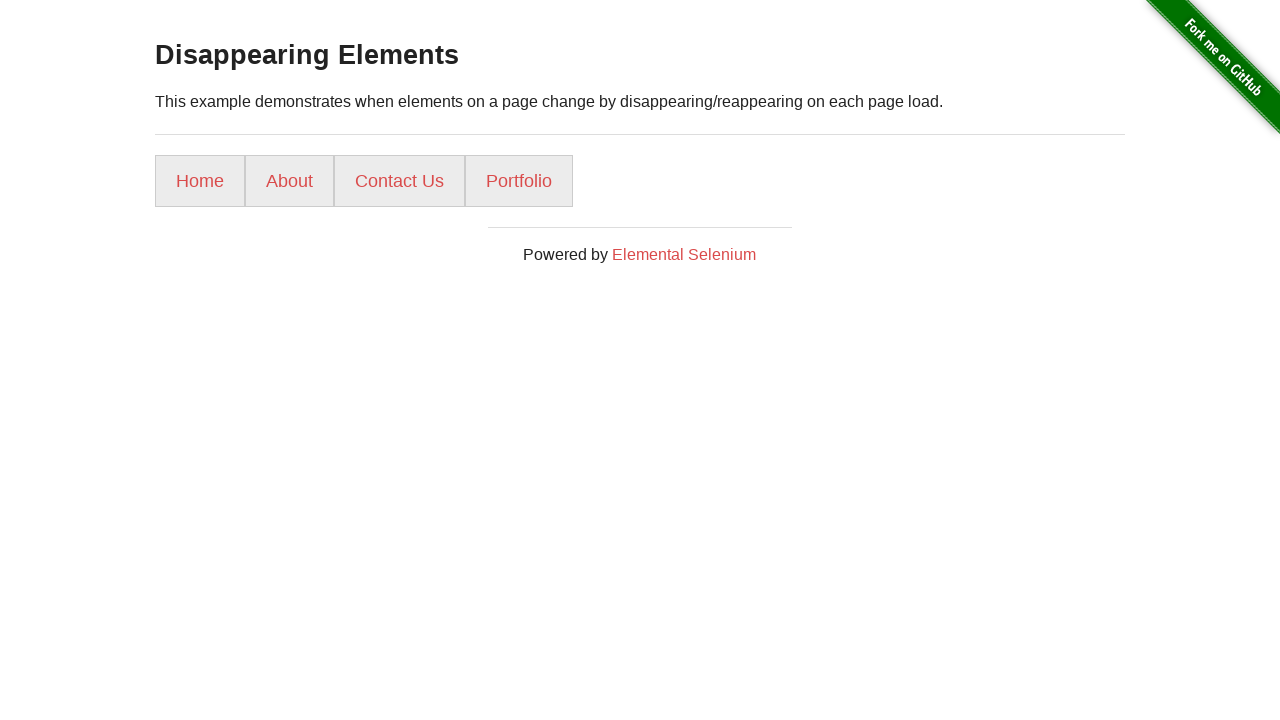

Retrieved 4 navigation list items
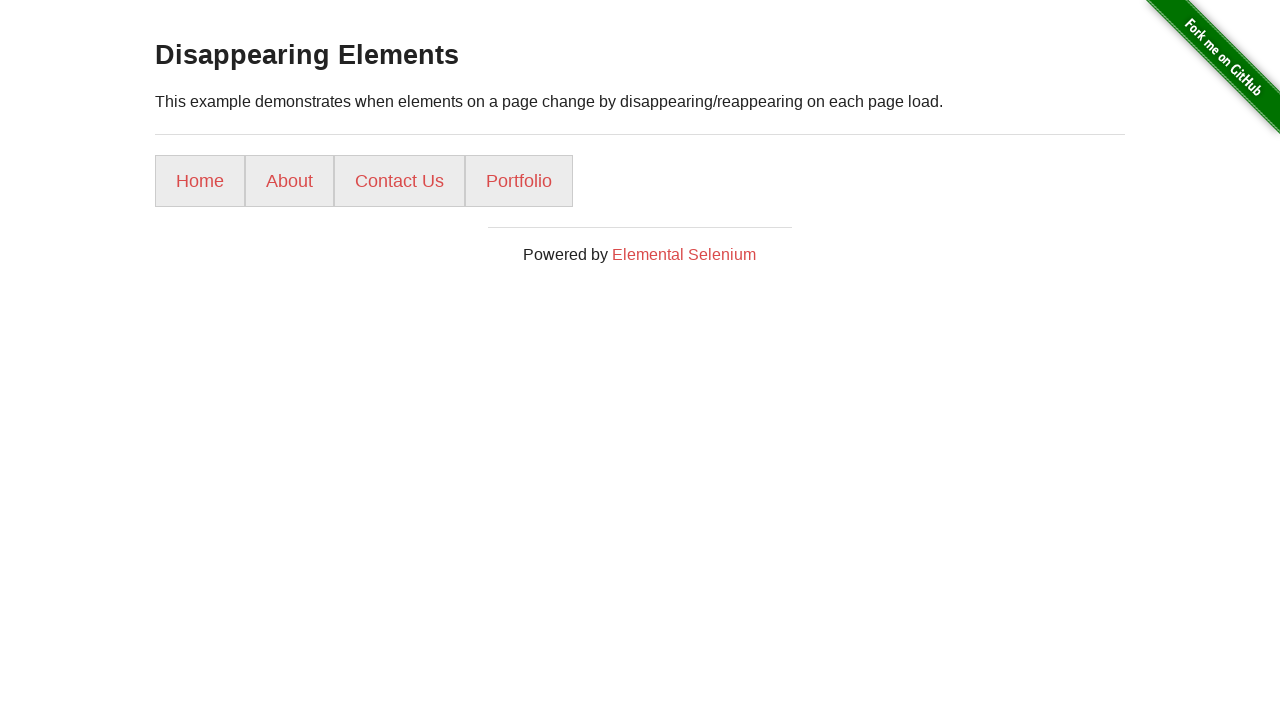

Refreshed page (attempt 1/20)
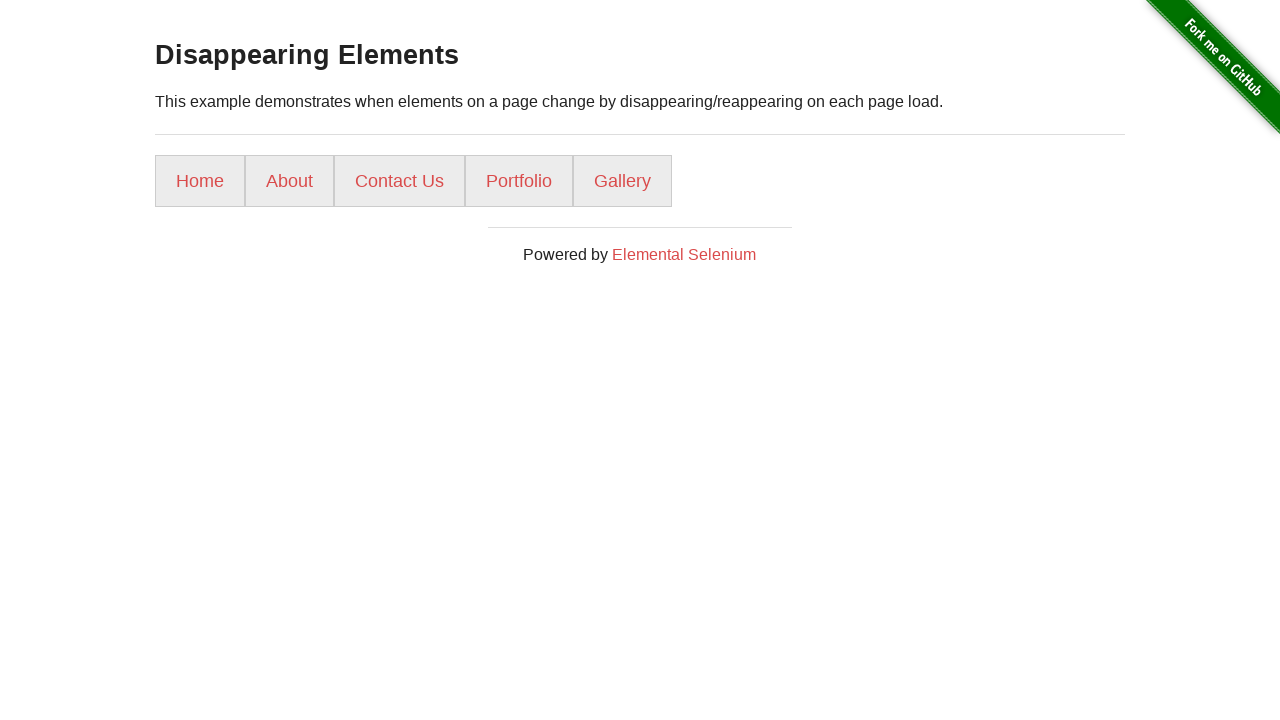

Navigation list items loaded
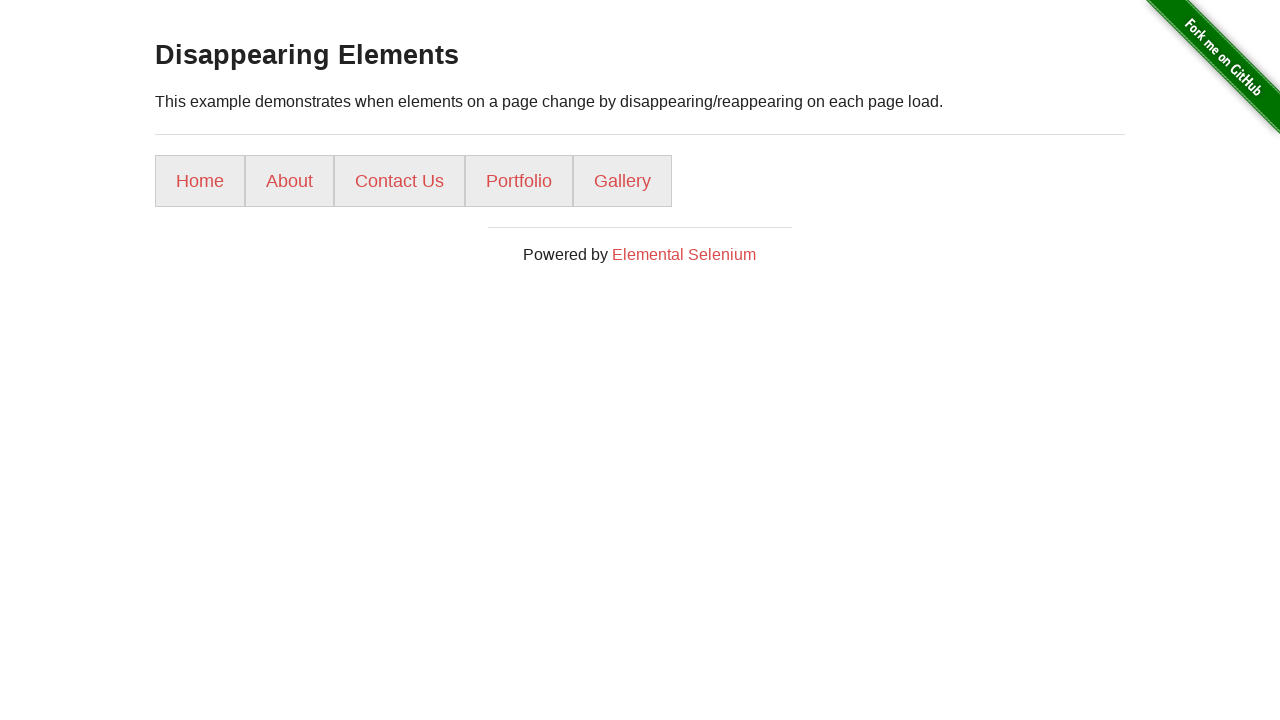

Retrieved 5 navigation list items
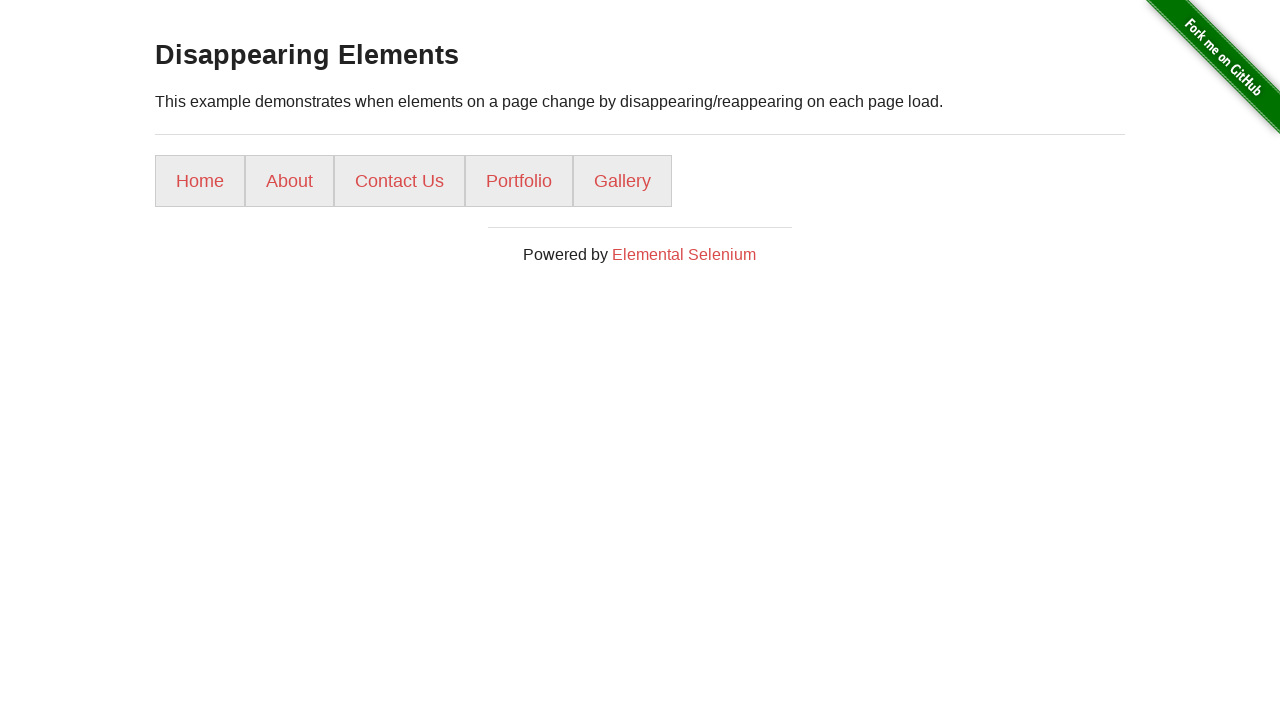

Found Gallery link in navigation
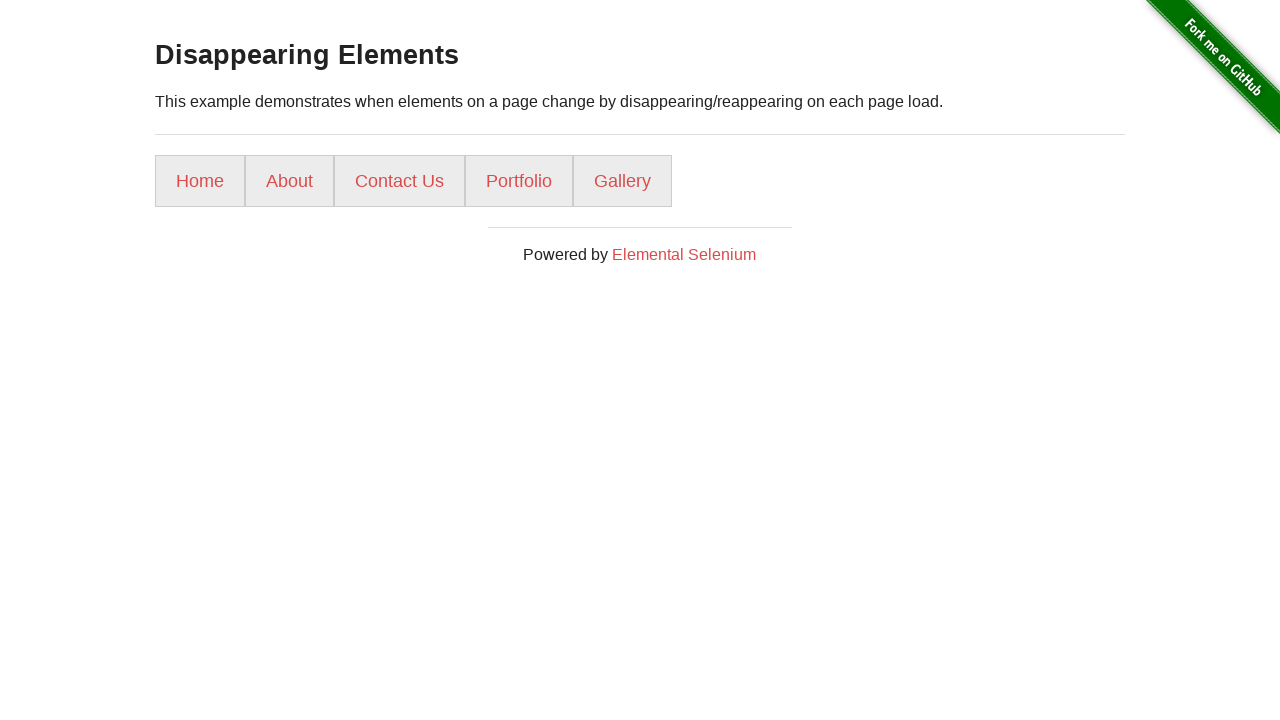

Verified Gallery link appeared after refreshing
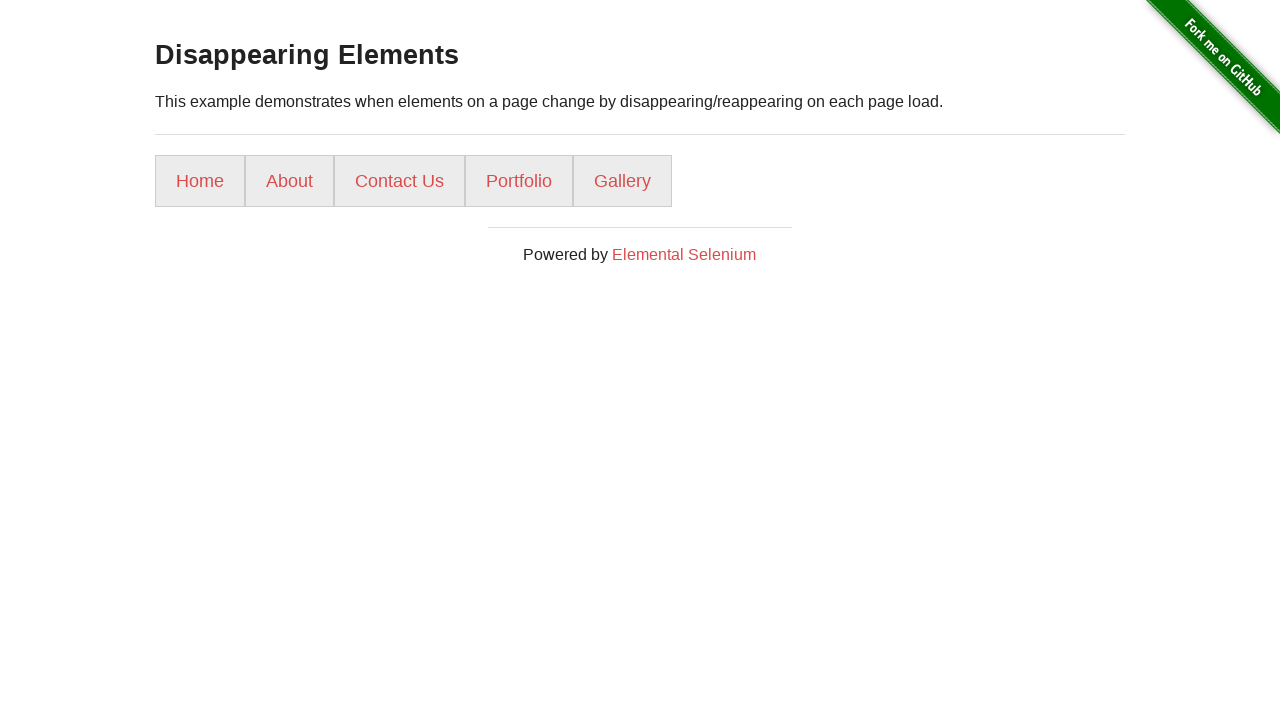

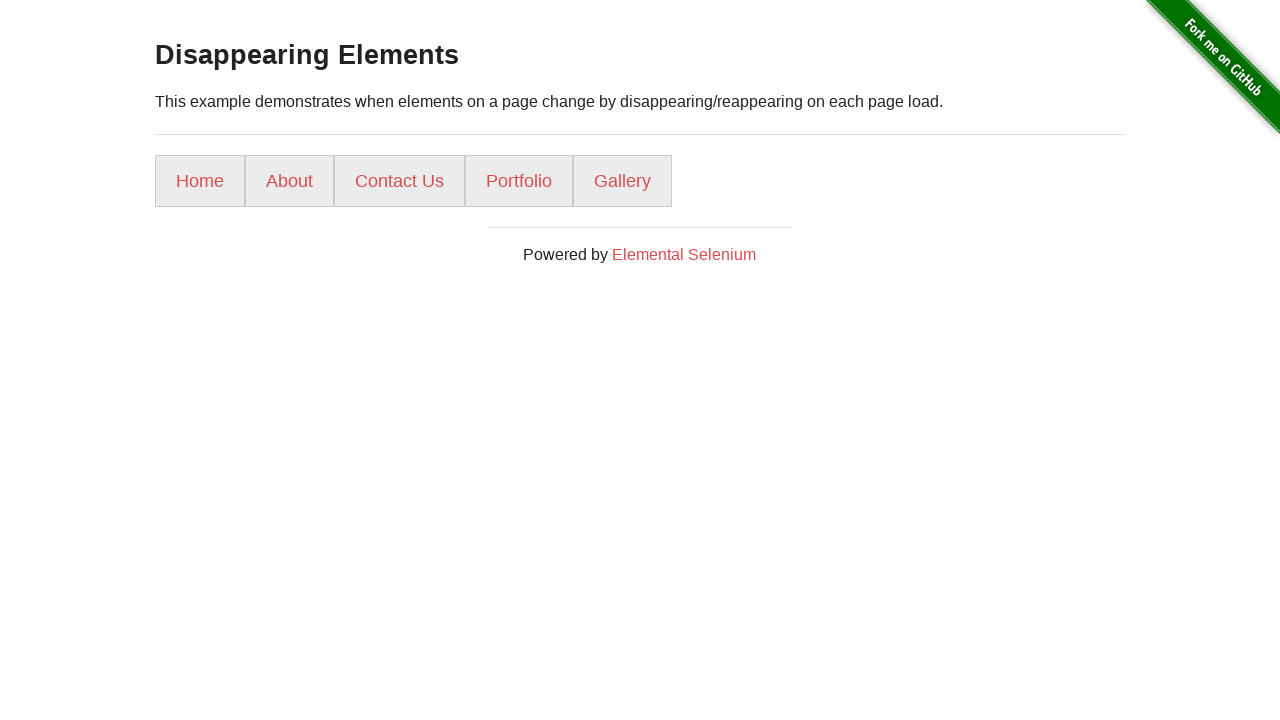